Tests multiple window handling functionality by clicking links that open new windows, verifying window titles, switching between windows, and closing child windows while returning to the parent window.

Starting URL: https://the-internet.herokuapp.com/

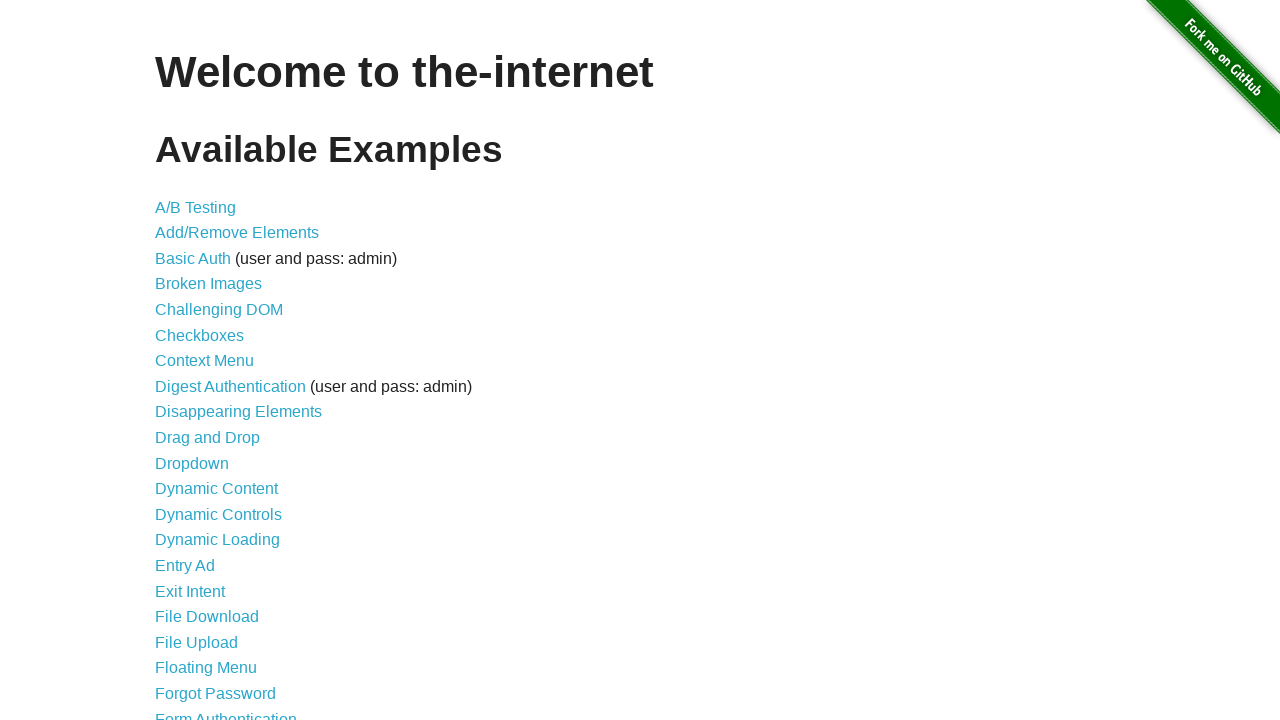

Clicked on 'Multiple Windows' link to navigate to test page at (218, 369) on xpath=//a[text()='Multiple Windows']
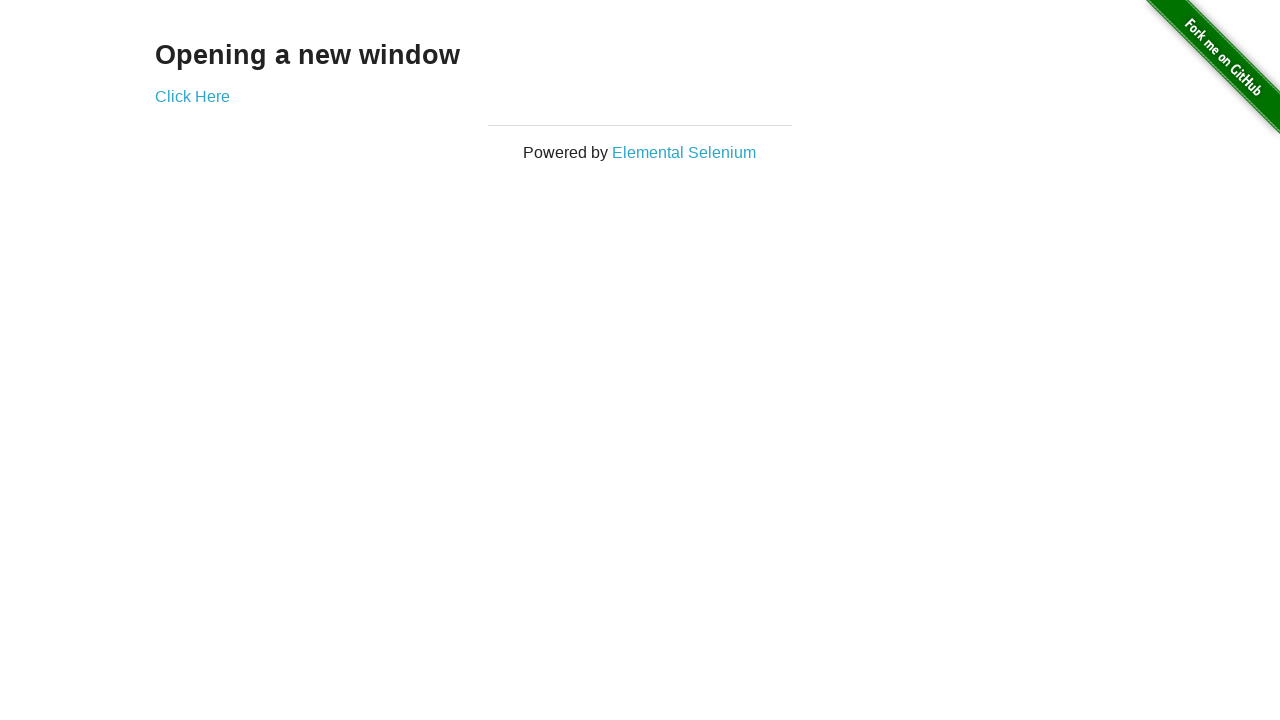

Clicked 'Elemental Selenium' link to open first new window at (684, 152) on xpath=//a[text()='Elemental Selenium']
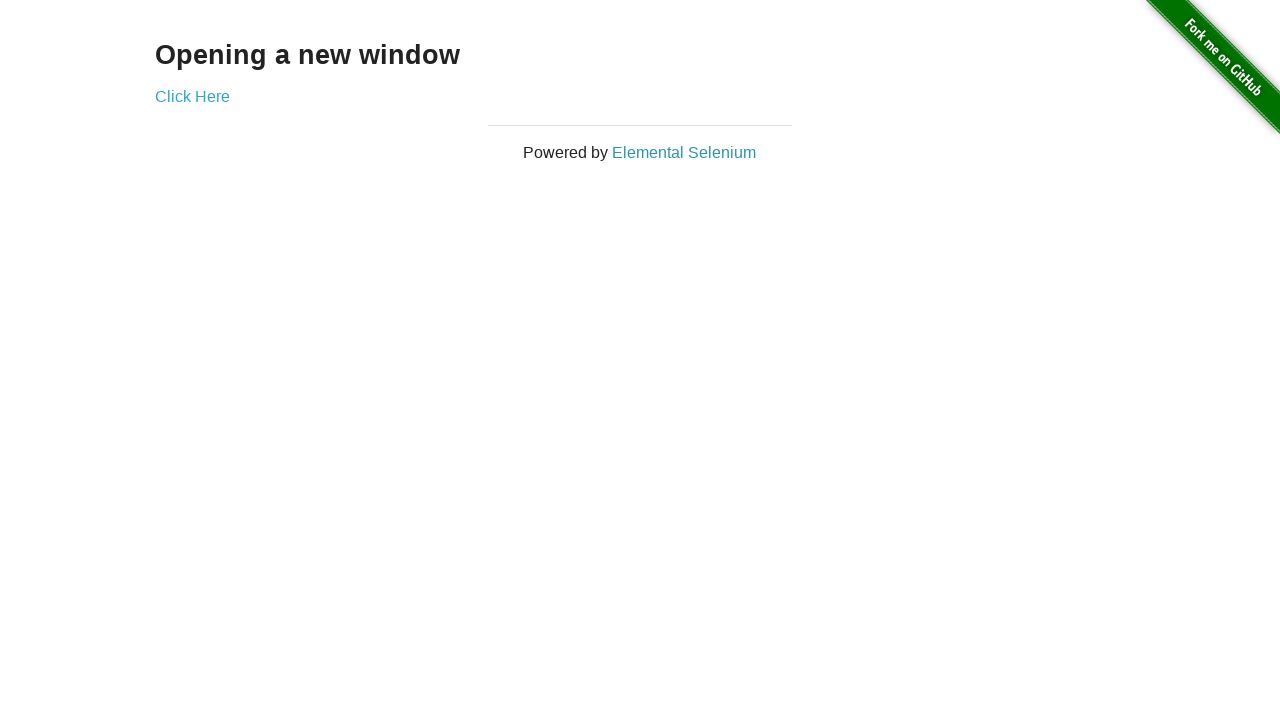

First child window loaded completely
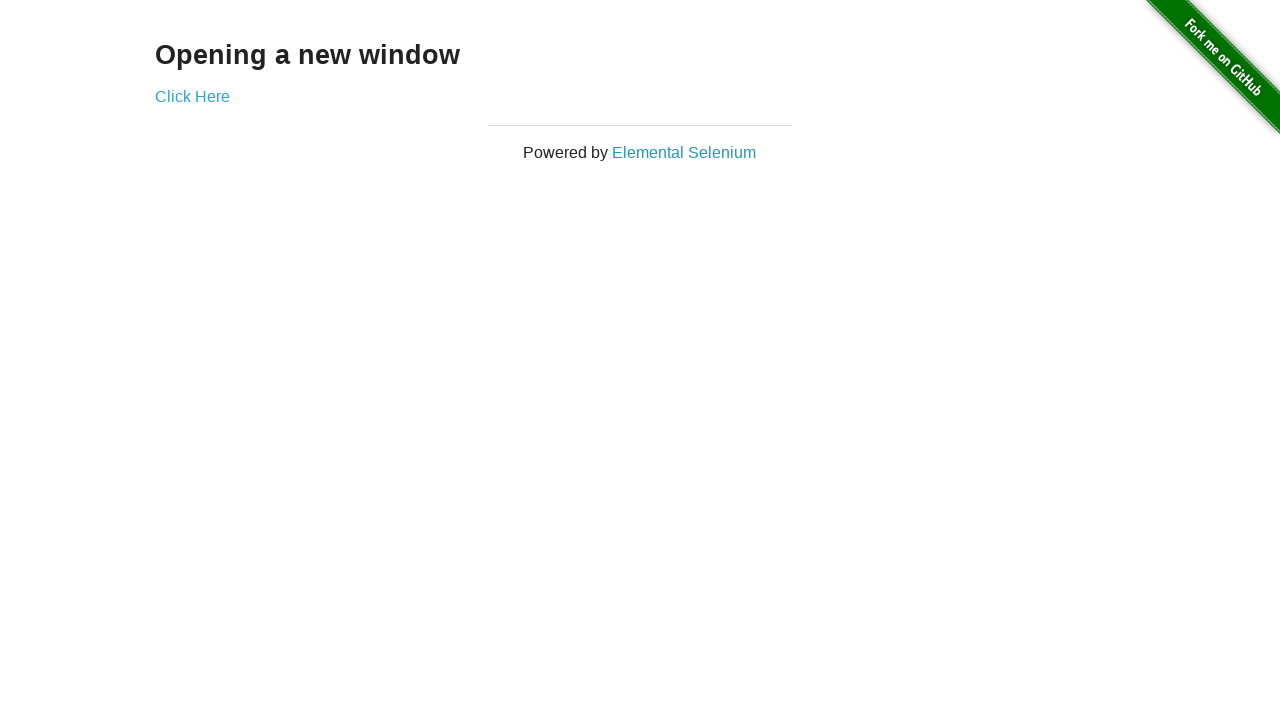

Retrieved first child window title: 'Home | Elemental Selenium'
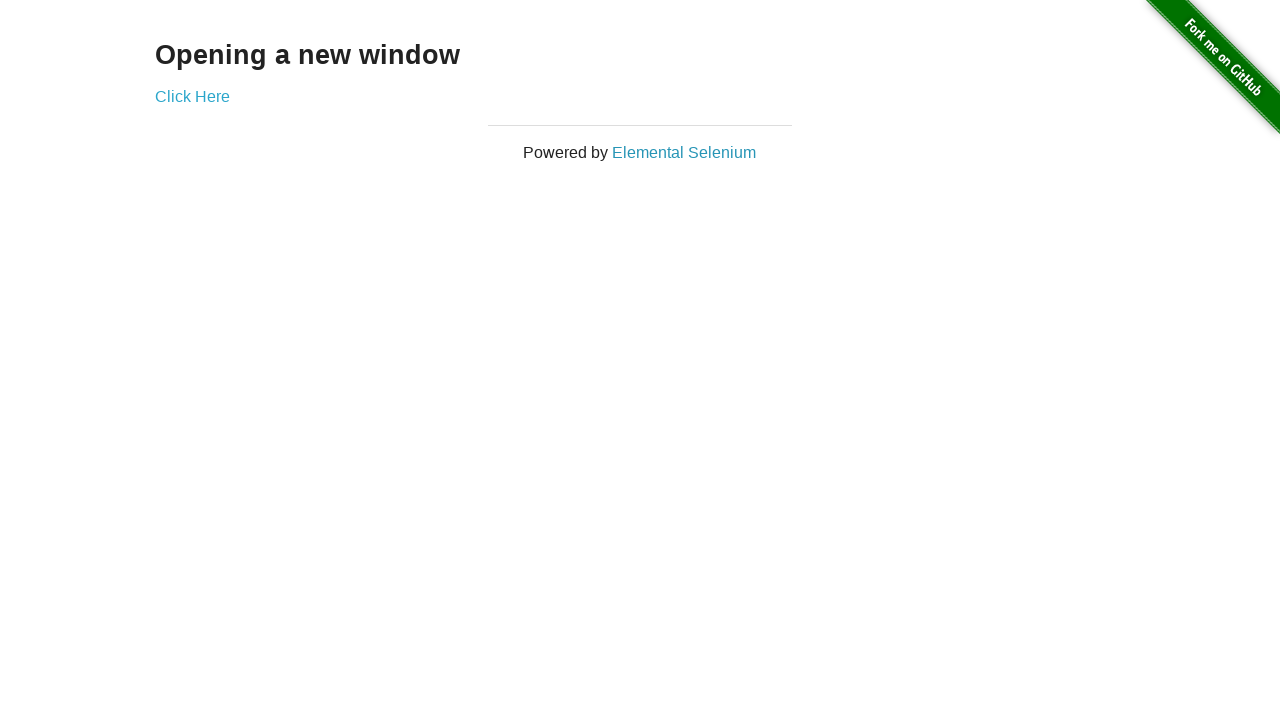

First child window title verification: False
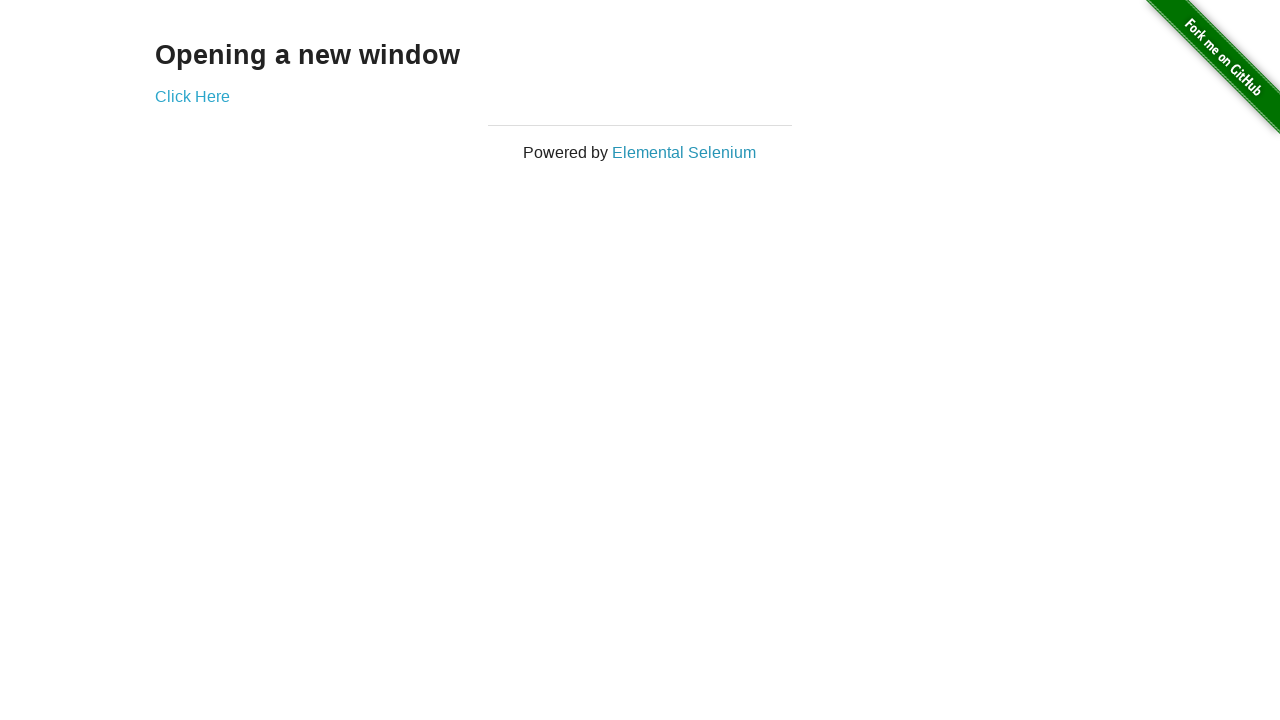

Closed first child window (Elemental Selenium)
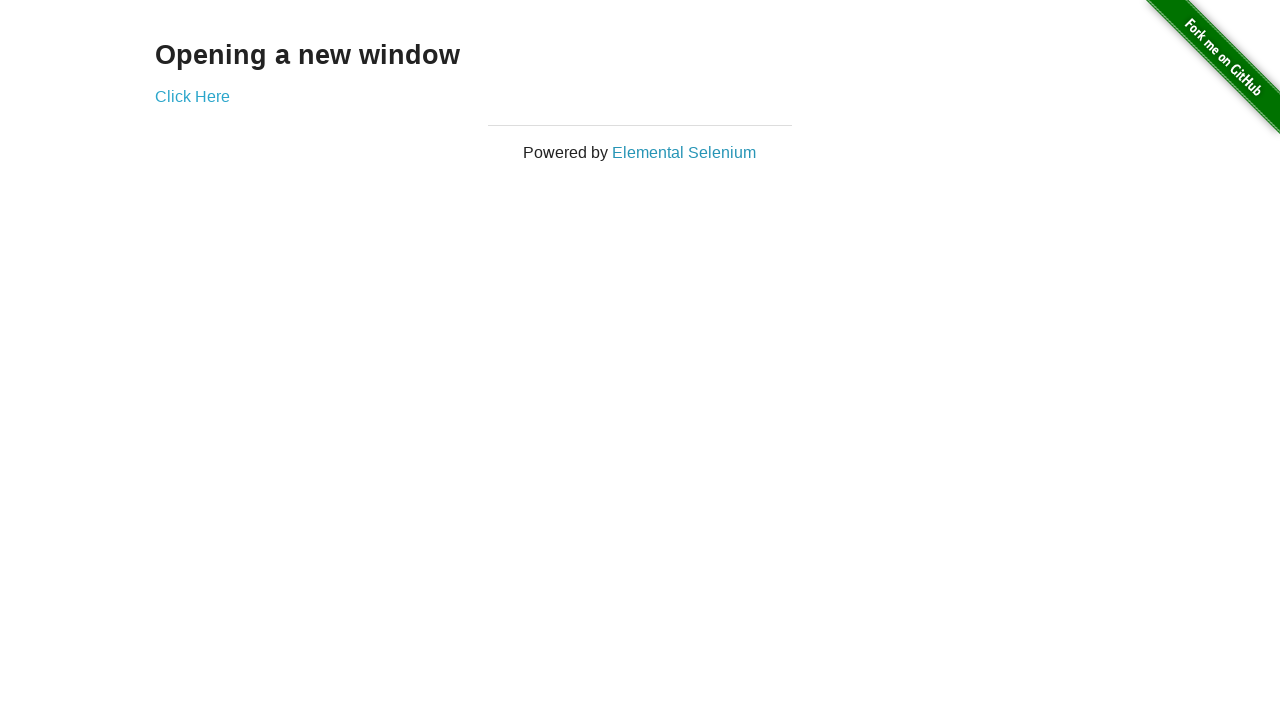

Clicked 'Click Here' link to open second new window at (192, 96) on xpath=//a[text()='Click Here']
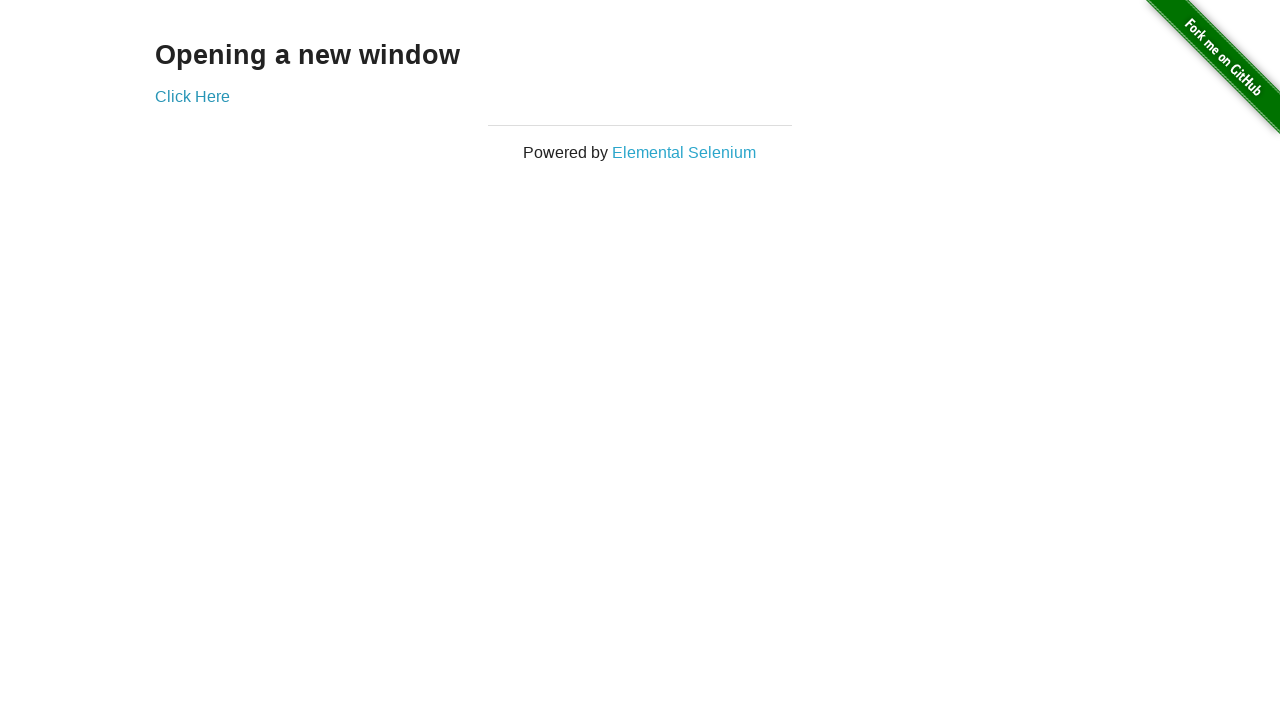

Second child window loaded completely
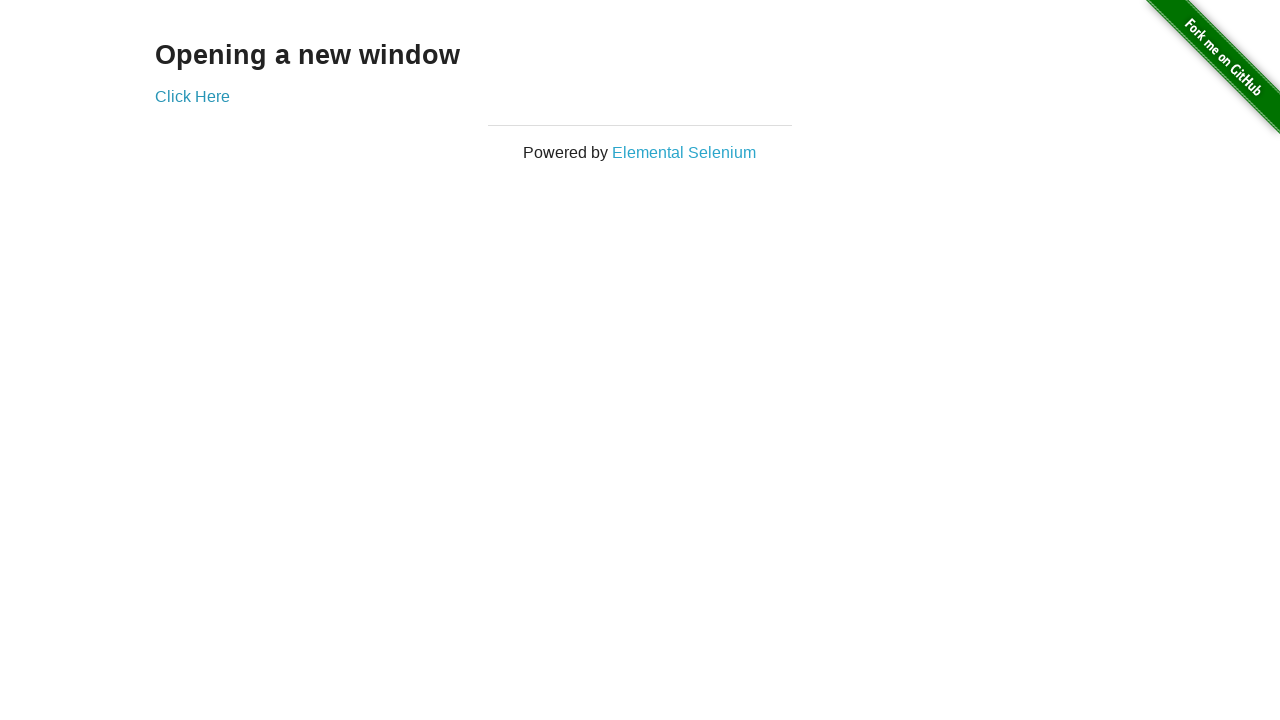

Retrieved second child window title: 'New Window'
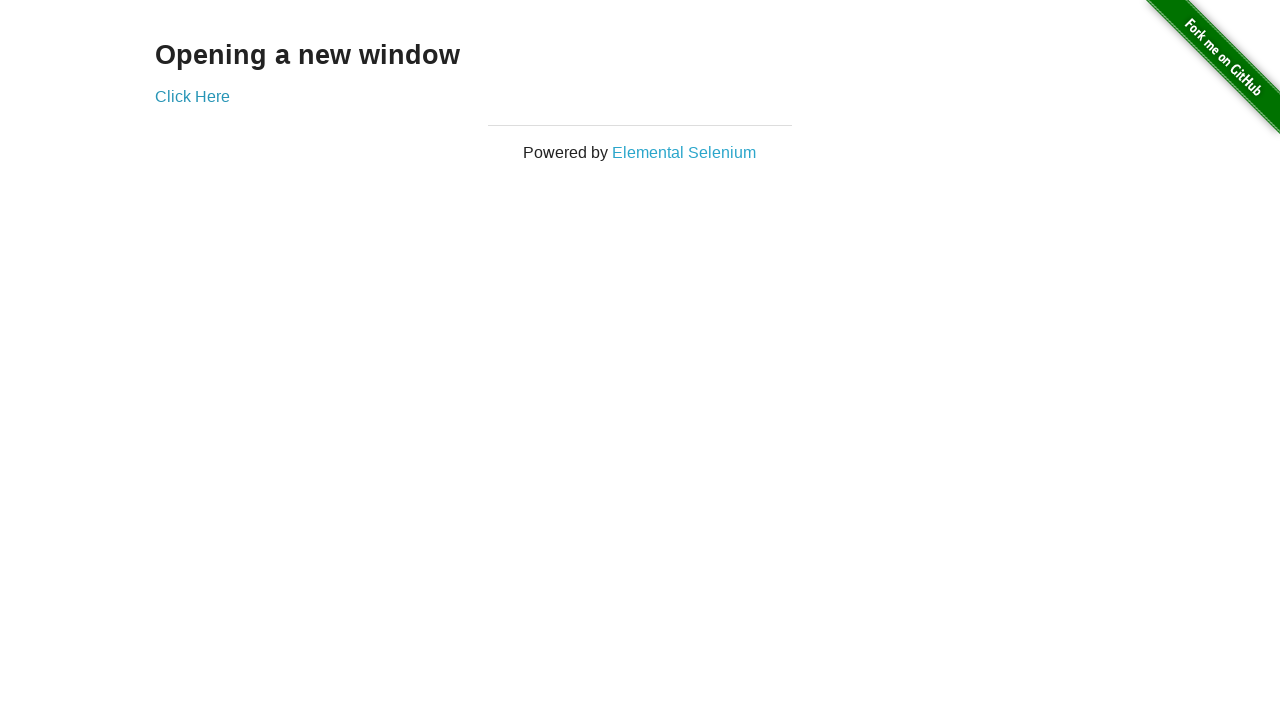

Second child window title verification: True
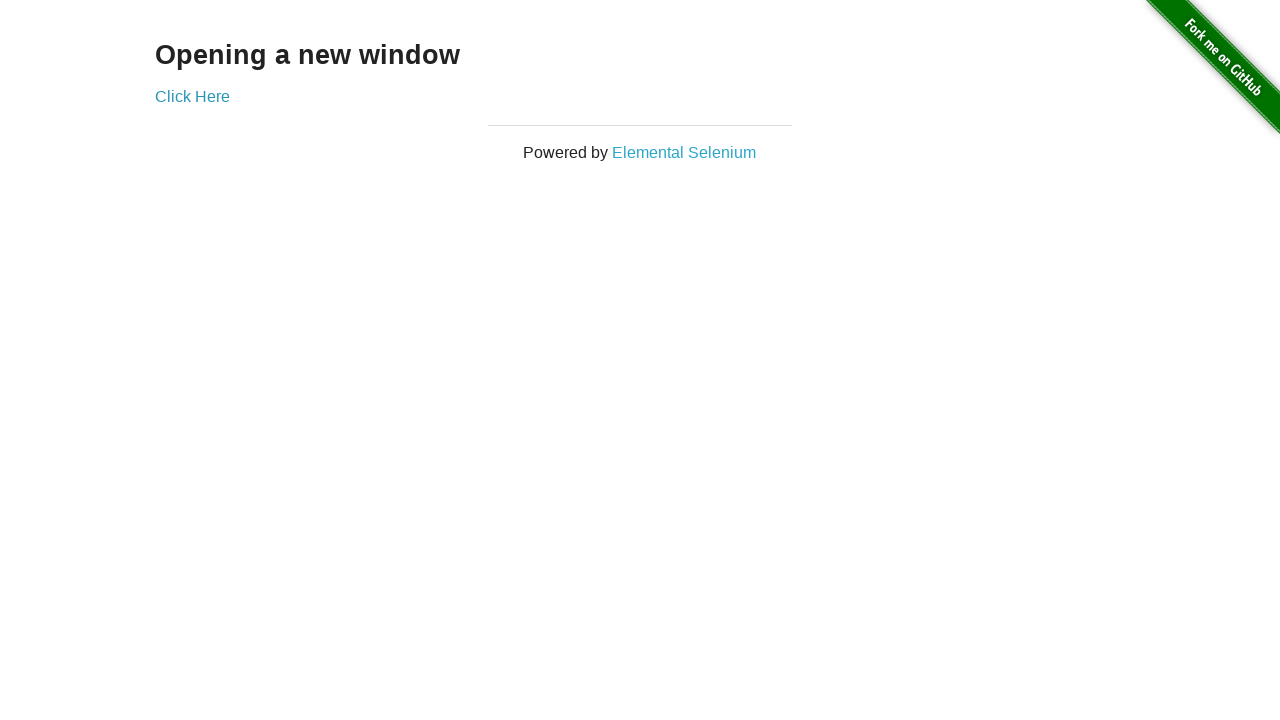

Closed second child window (New Window)
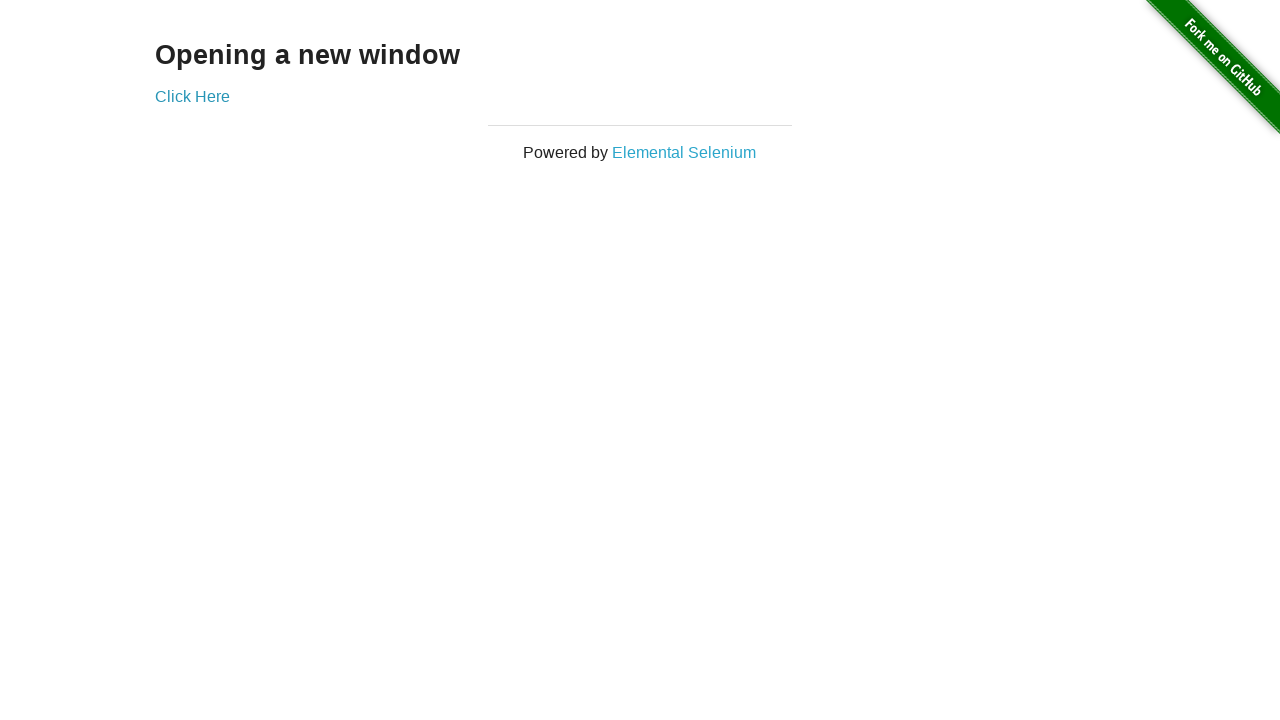

Retrieved parent window title: 'The Internet'
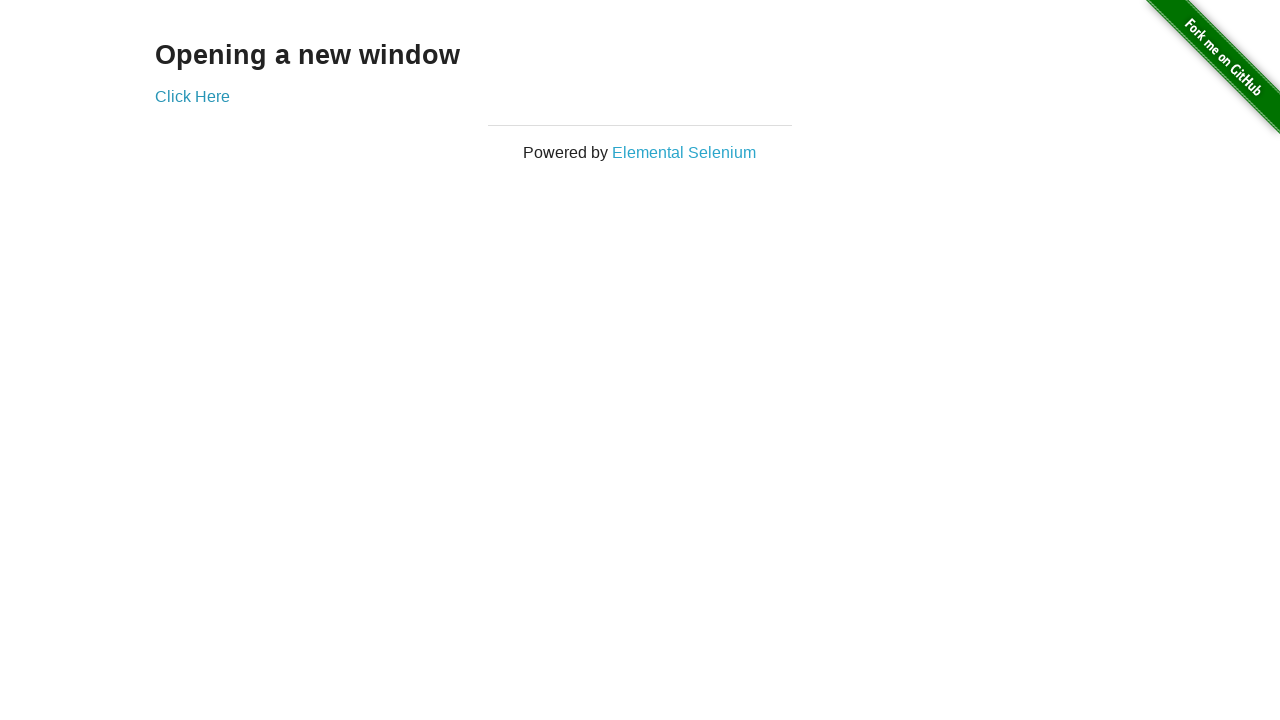

Parent window title verification: True
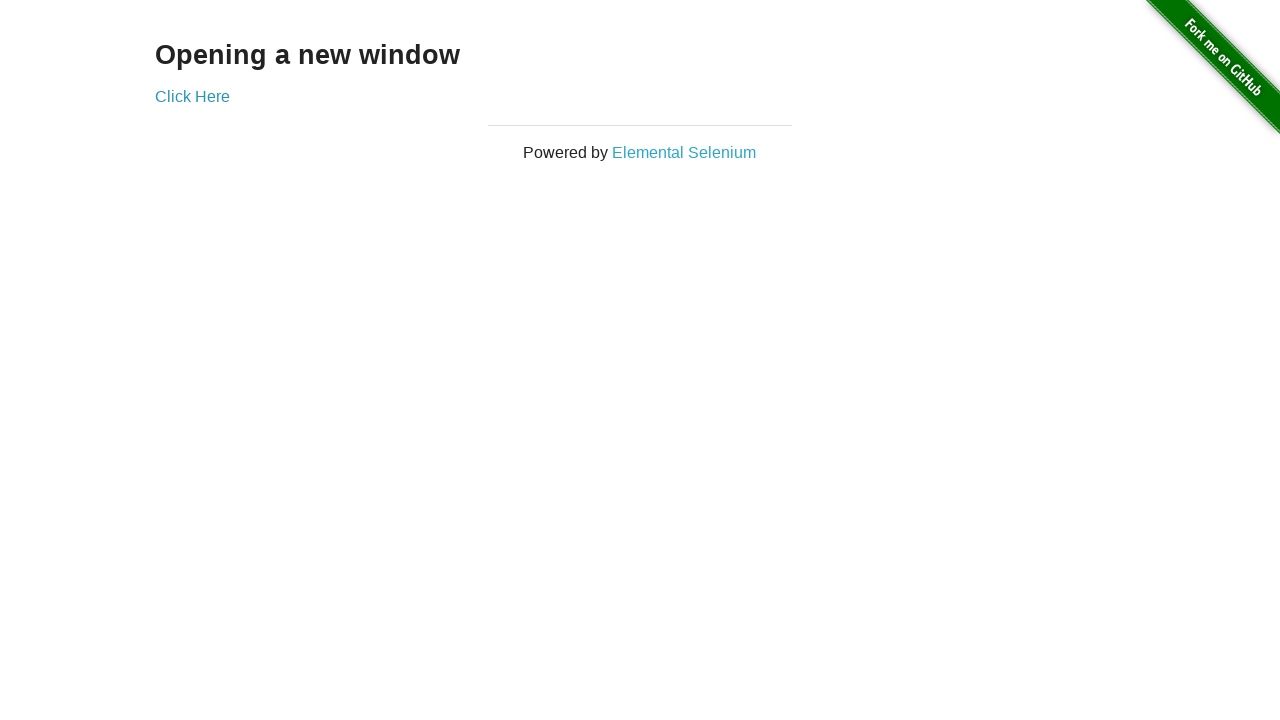

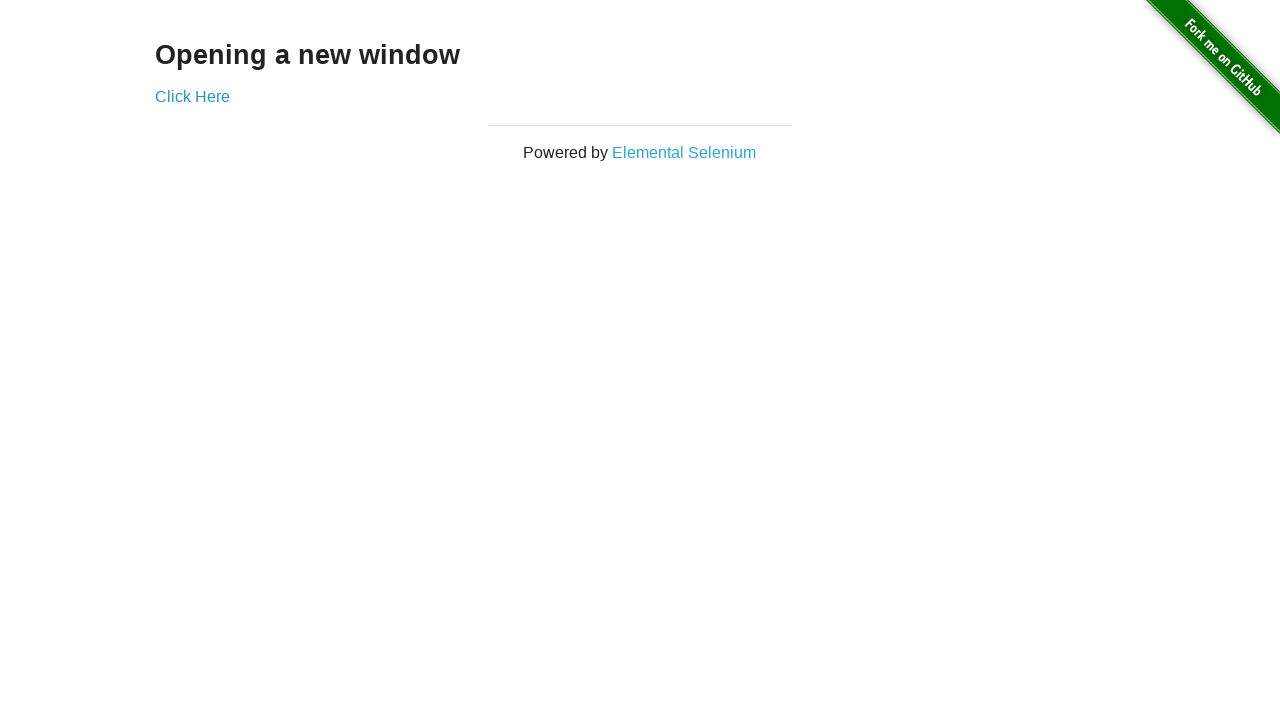